Tests clipboard actions including text selection, copy, paste and typing in an iframe-based text editor

Starting URL: https://the-internet.herokuapp.com/tinymce

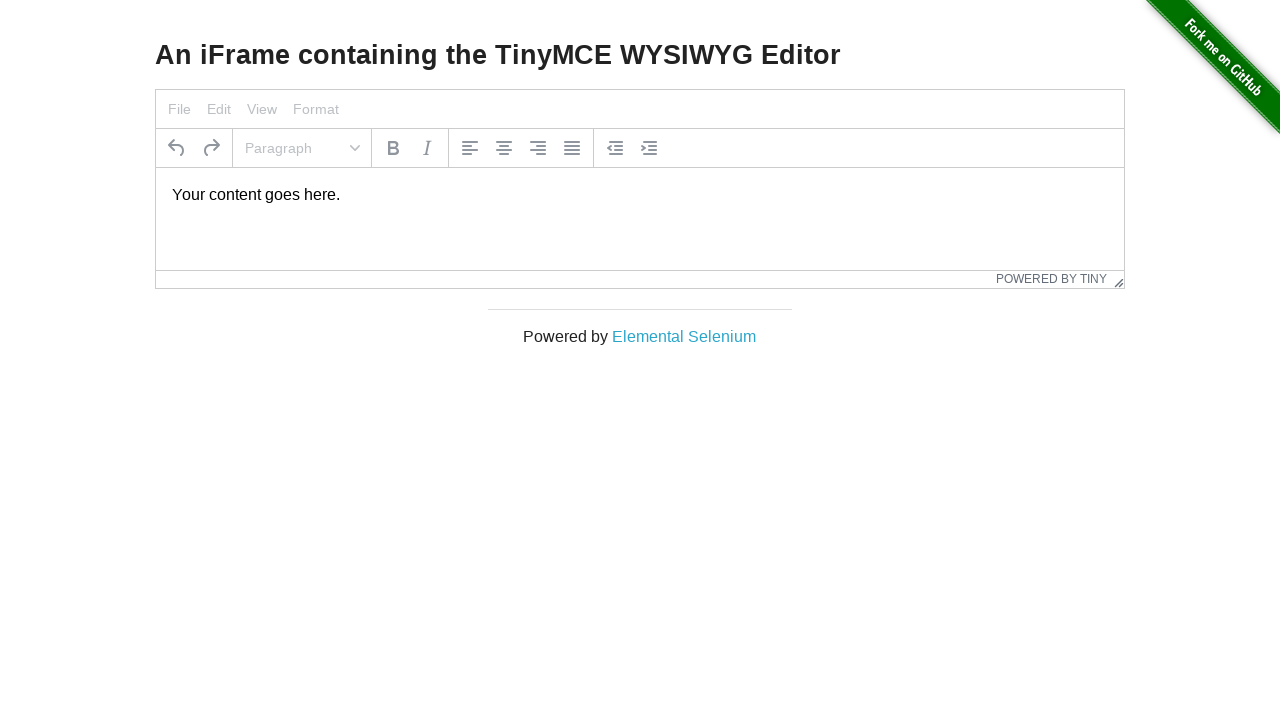

Located iframe containing TinyMCE text editor
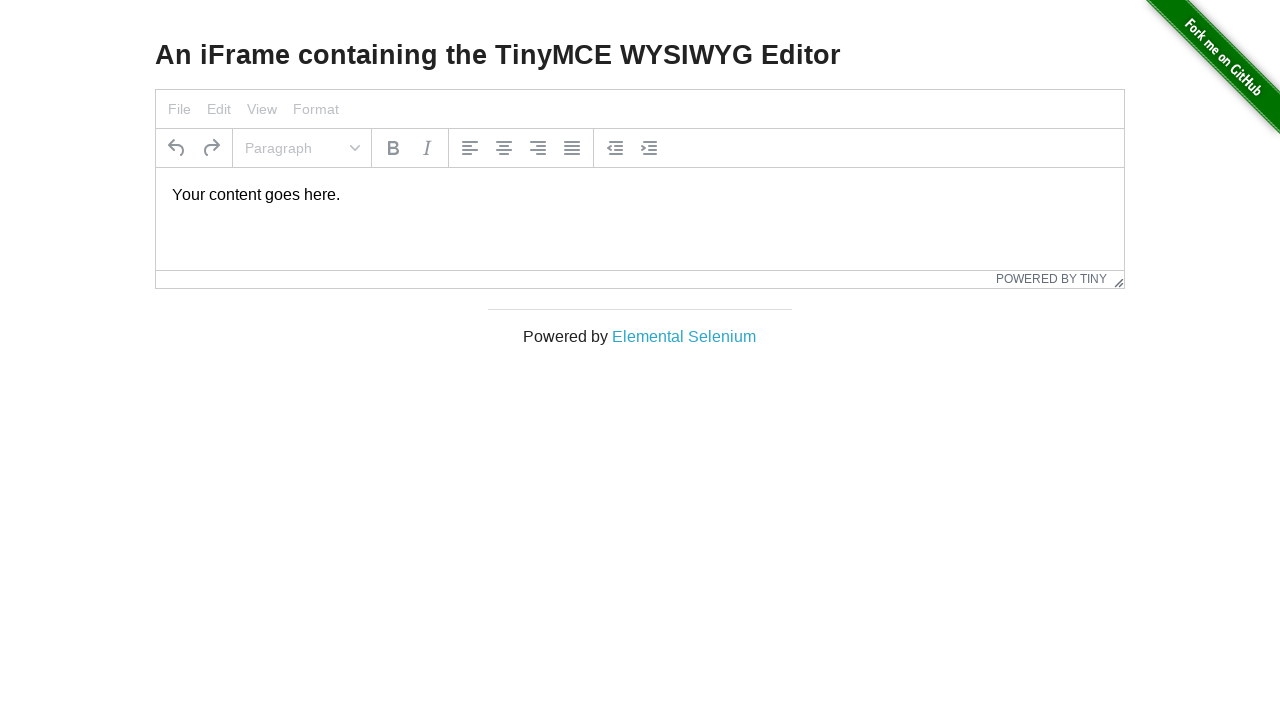

Located text field within TinyMCE editor
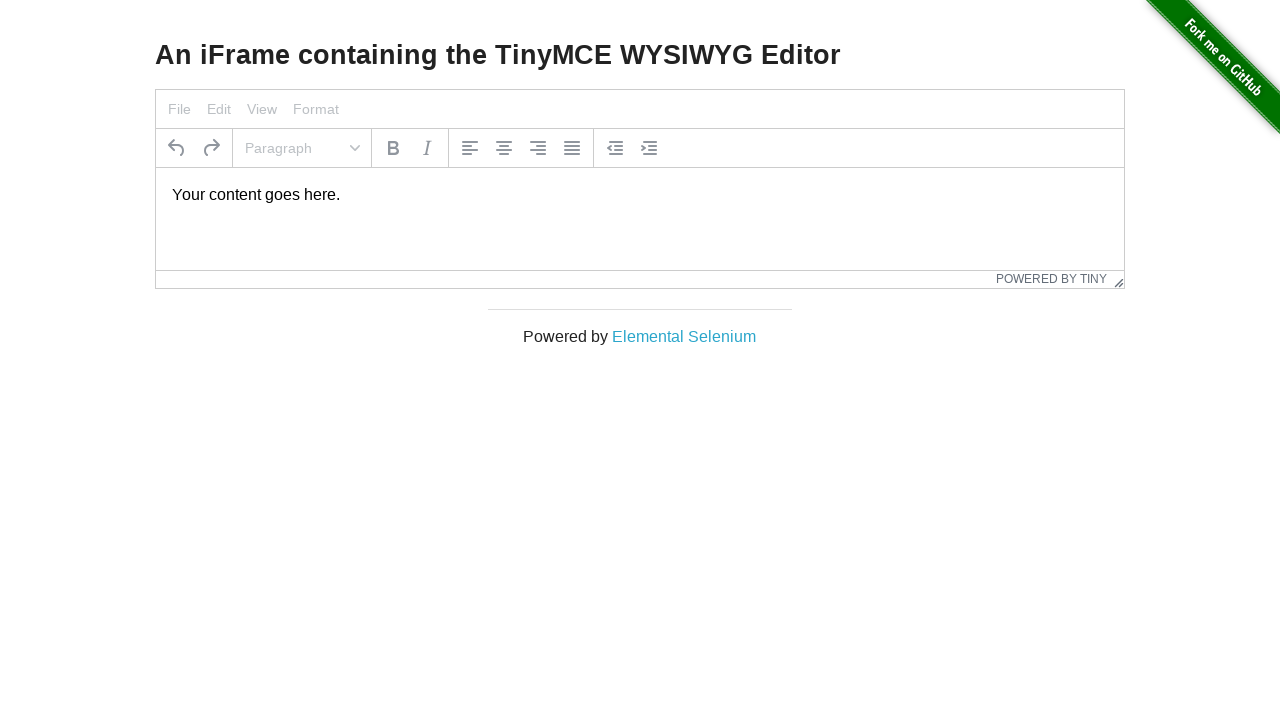

Moved cursor to end of text using End key on #mce_0_ifr >> internal:control=enter-frame >> #tinymce
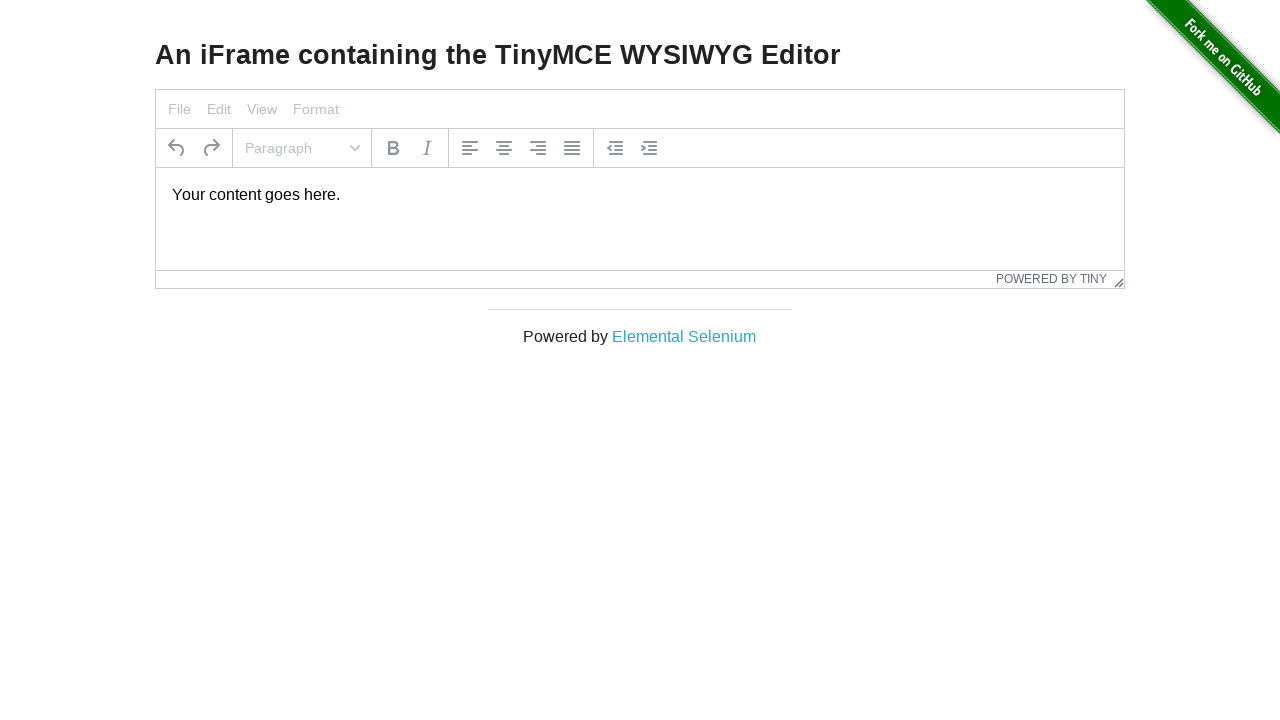

Typed 'this is added text' at the end of content on #mce_0_ifr >> internal:control=enter-frame >> #tinymce
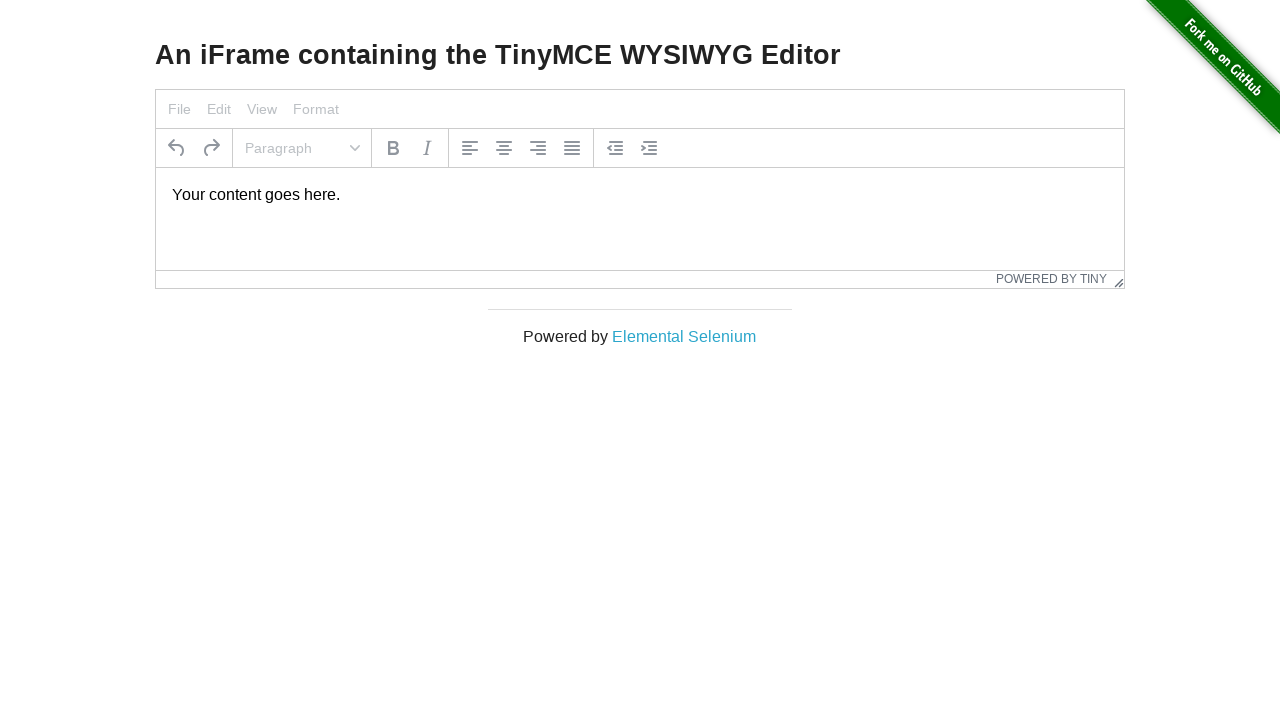

Selected all text using Ctrl+A on #mce_0_ifr >> internal:control=enter-frame >> #tinymce
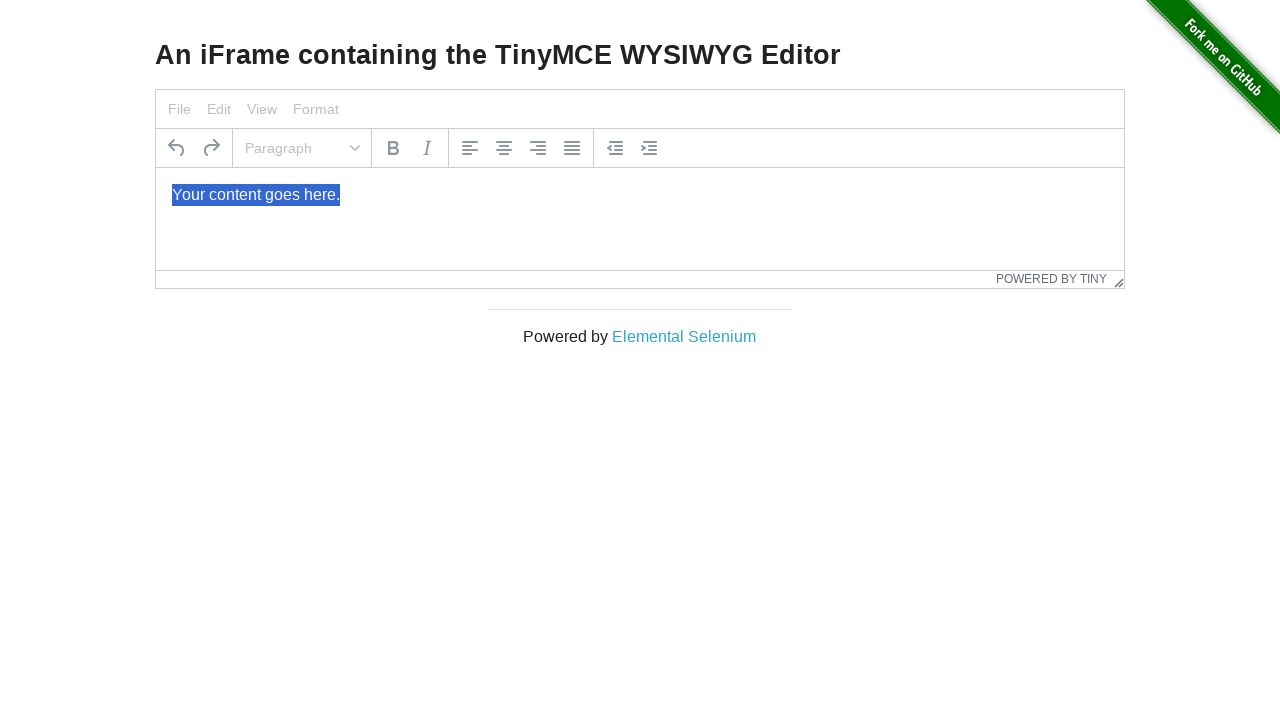

Copied selected text to clipboard using Ctrl+C on #mce_0_ifr >> internal:control=enter-frame >> #tinymce
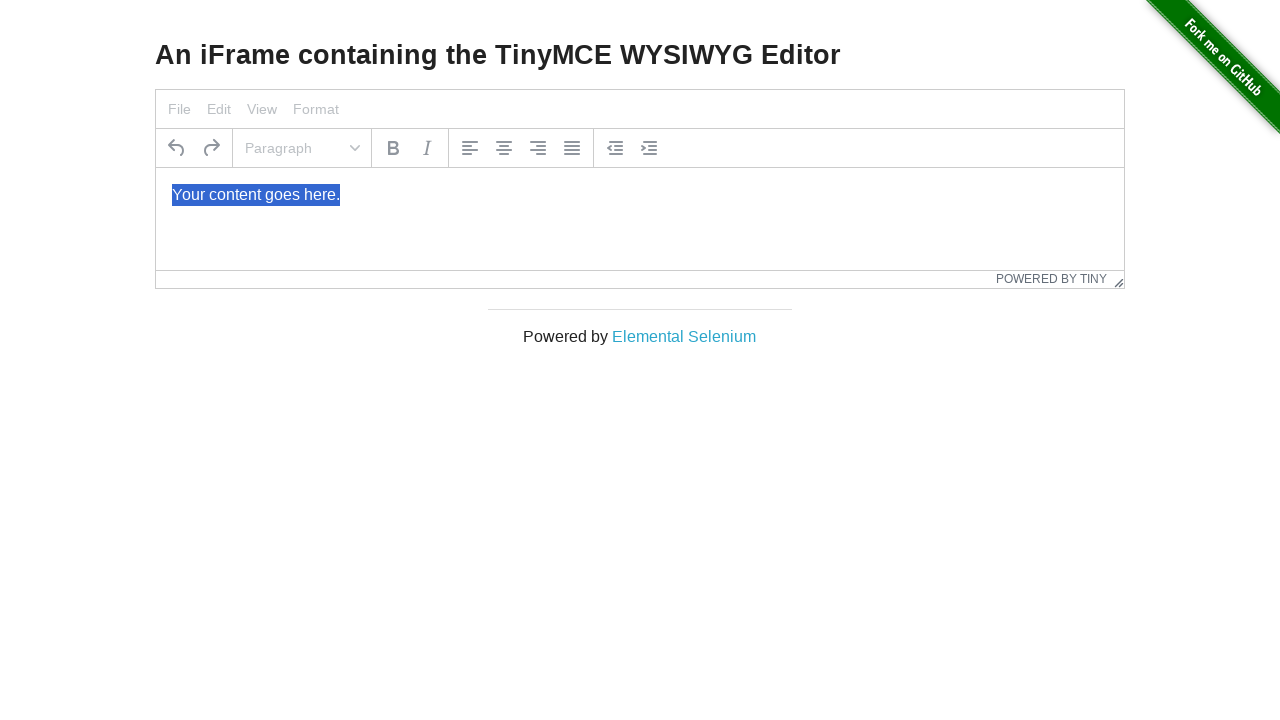

Typed new text which replaced the selected content on #mce_0_ifr >> internal:control=enter-frame >> #tinymce
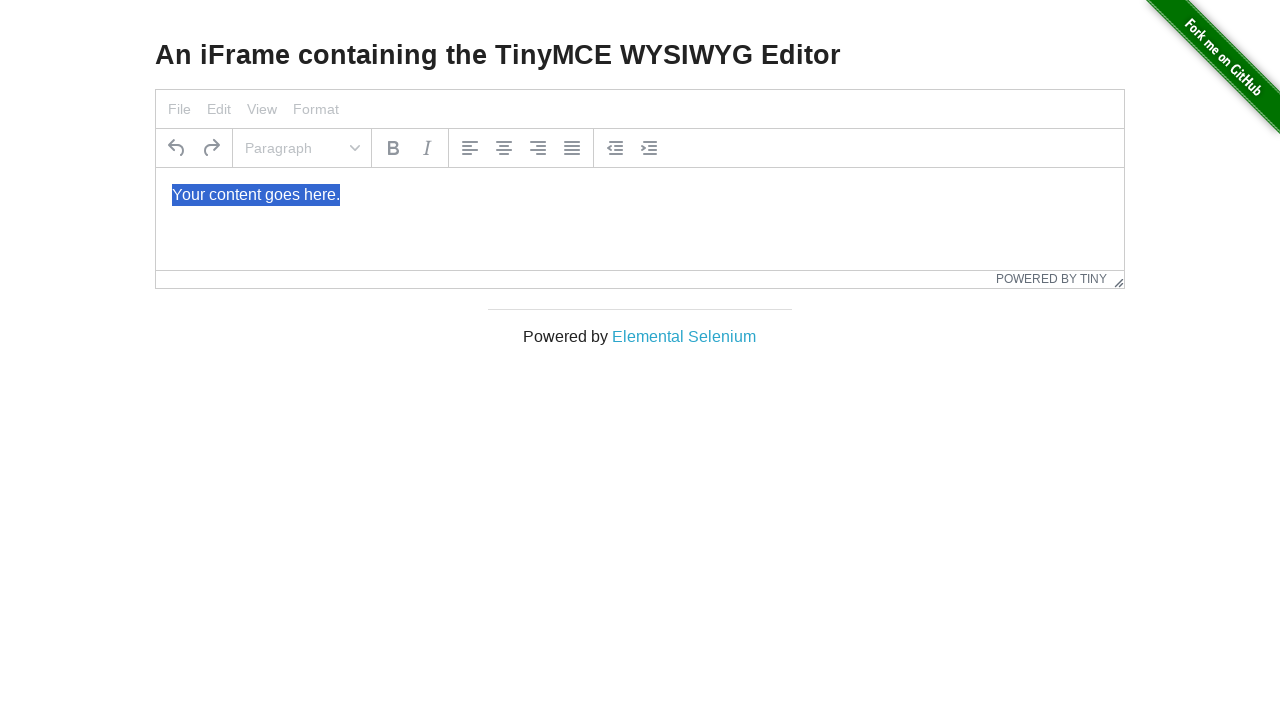

Pasted previously copied text using Ctrl+V on #mce_0_ifr >> internal:control=enter-frame >> #tinymce
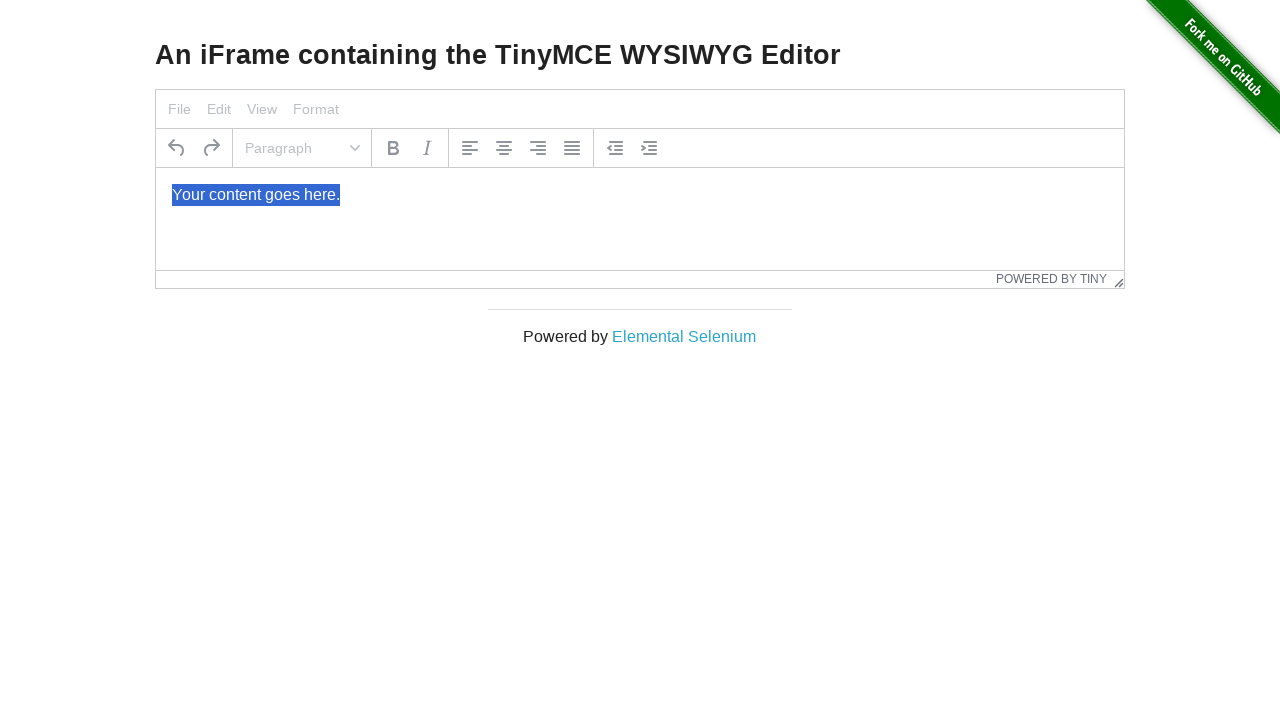

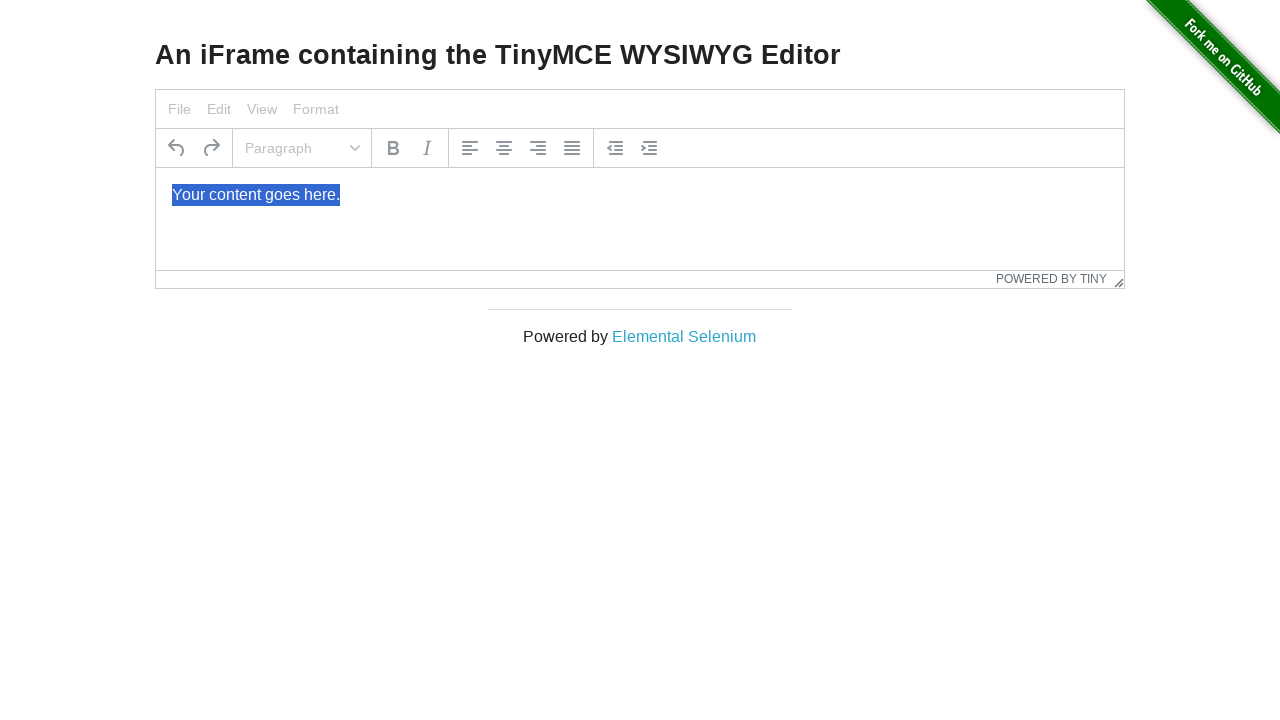